Tests that the currently applied filter link is highlighted with a selected class.

Starting URL: https://demo.playwright.dev/todomvc

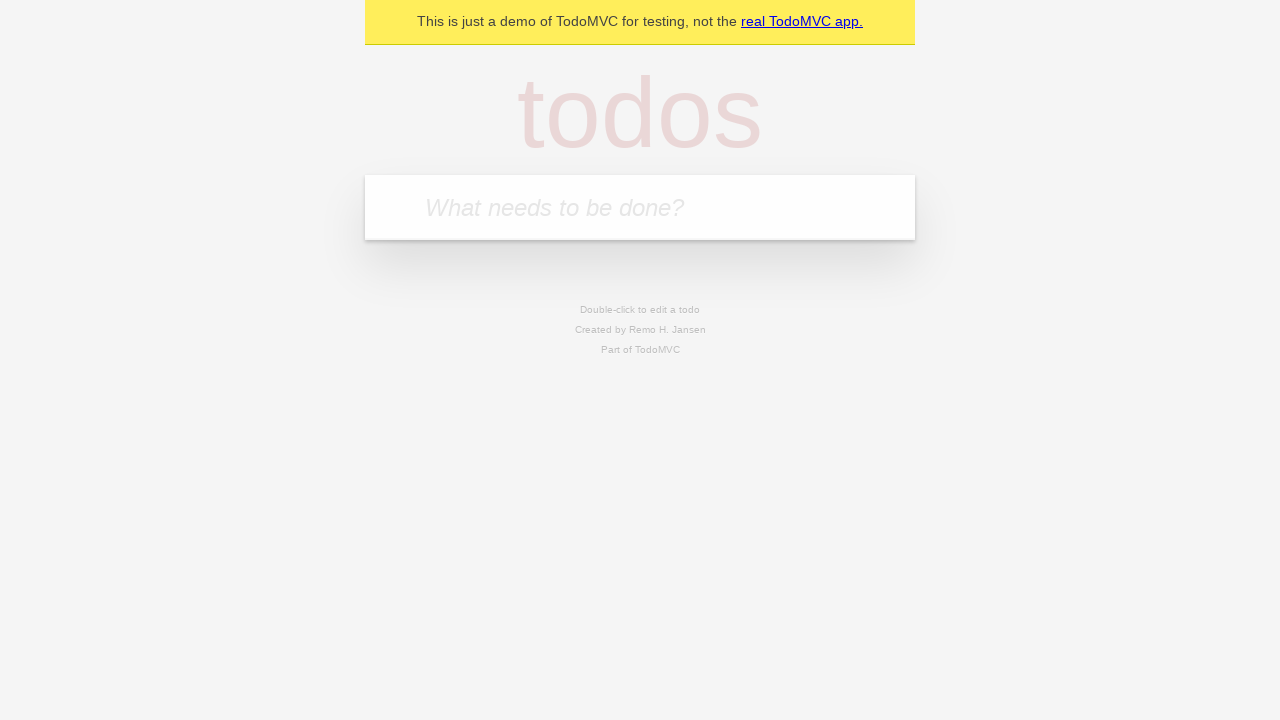

Filled todo input with 'buy some cheese' on internal:attr=[placeholder="What needs to be done?"i]
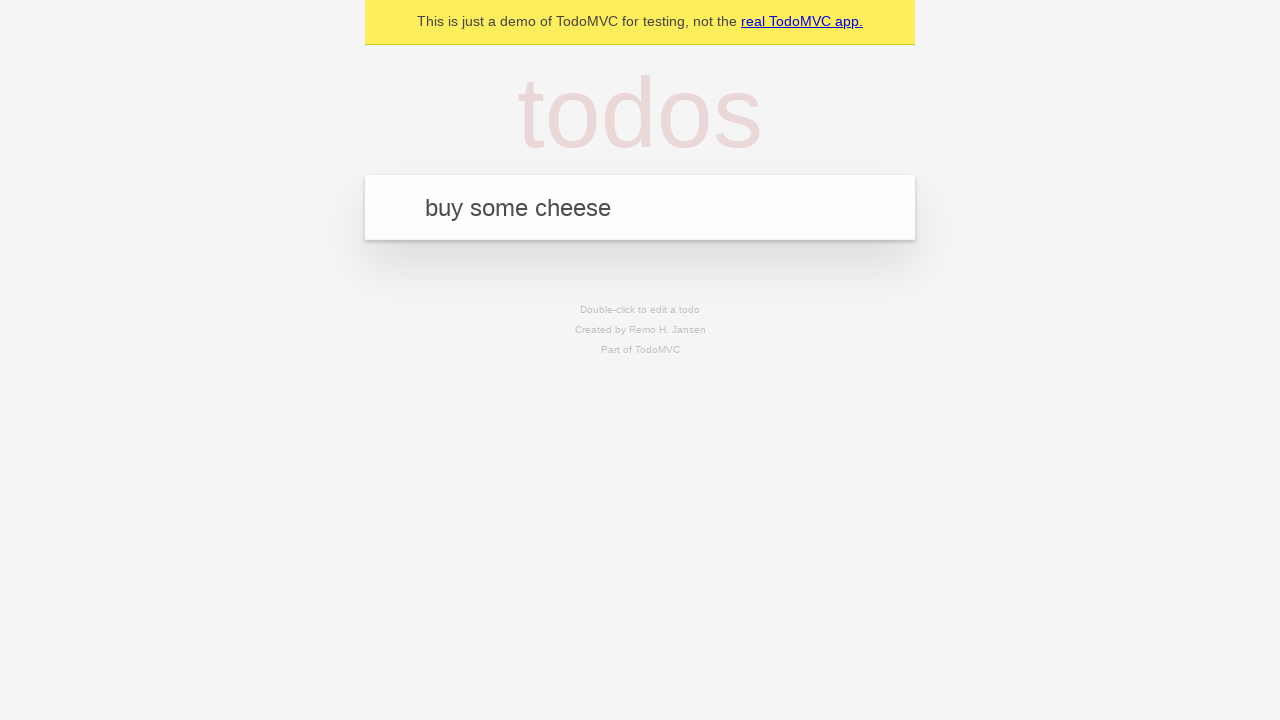

Pressed Enter to add first todo on internal:attr=[placeholder="What needs to be done?"i]
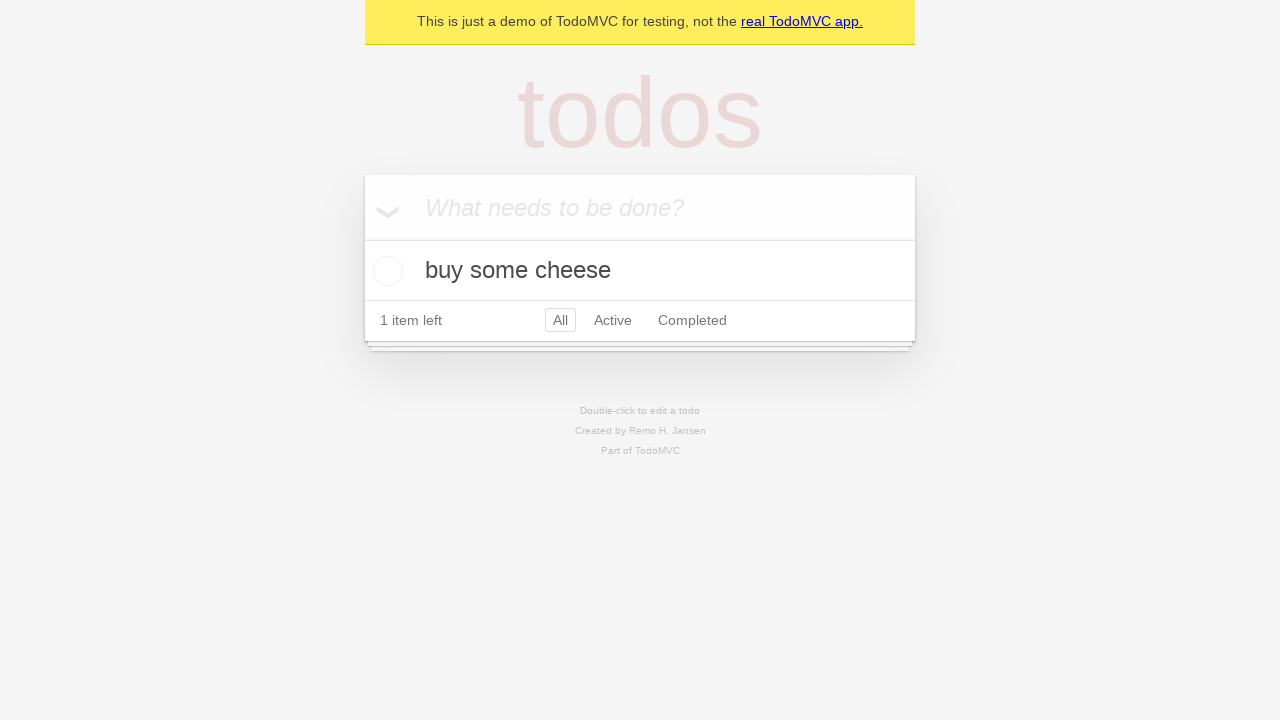

Filled todo input with 'feed the cat' on internal:attr=[placeholder="What needs to be done?"i]
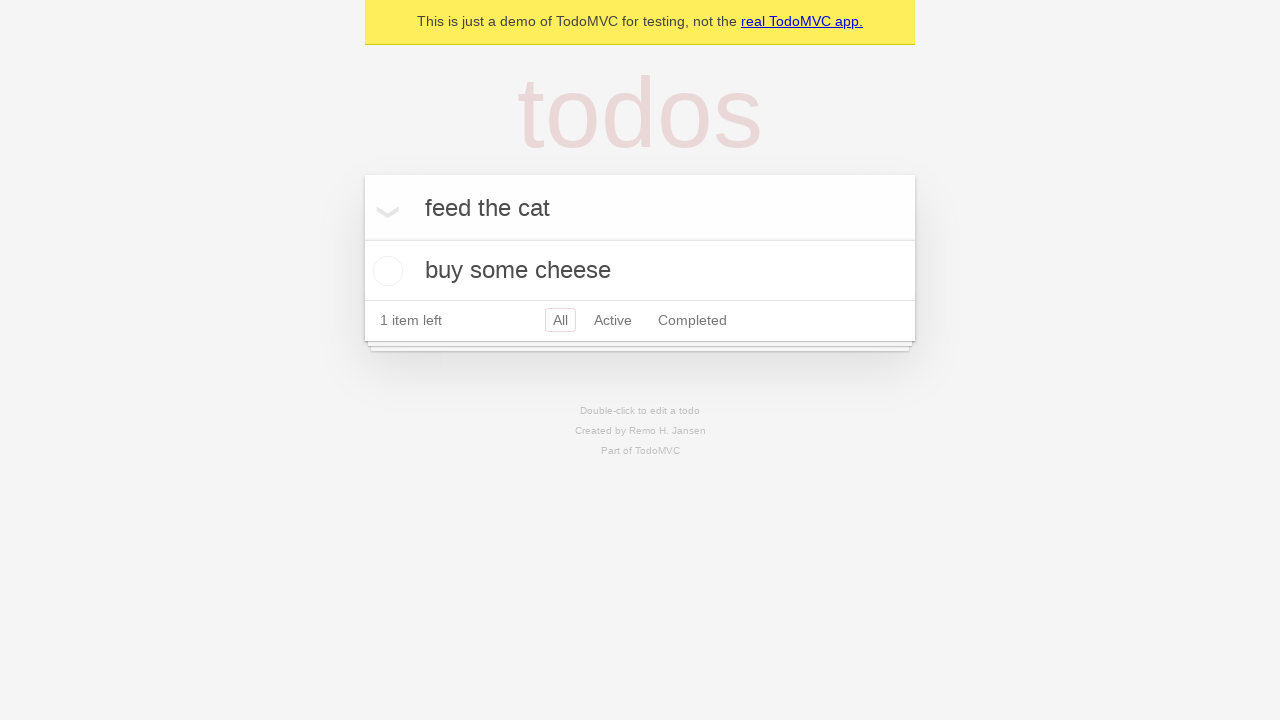

Pressed Enter to add second todo on internal:attr=[placeholder="What needs to be done?"i]
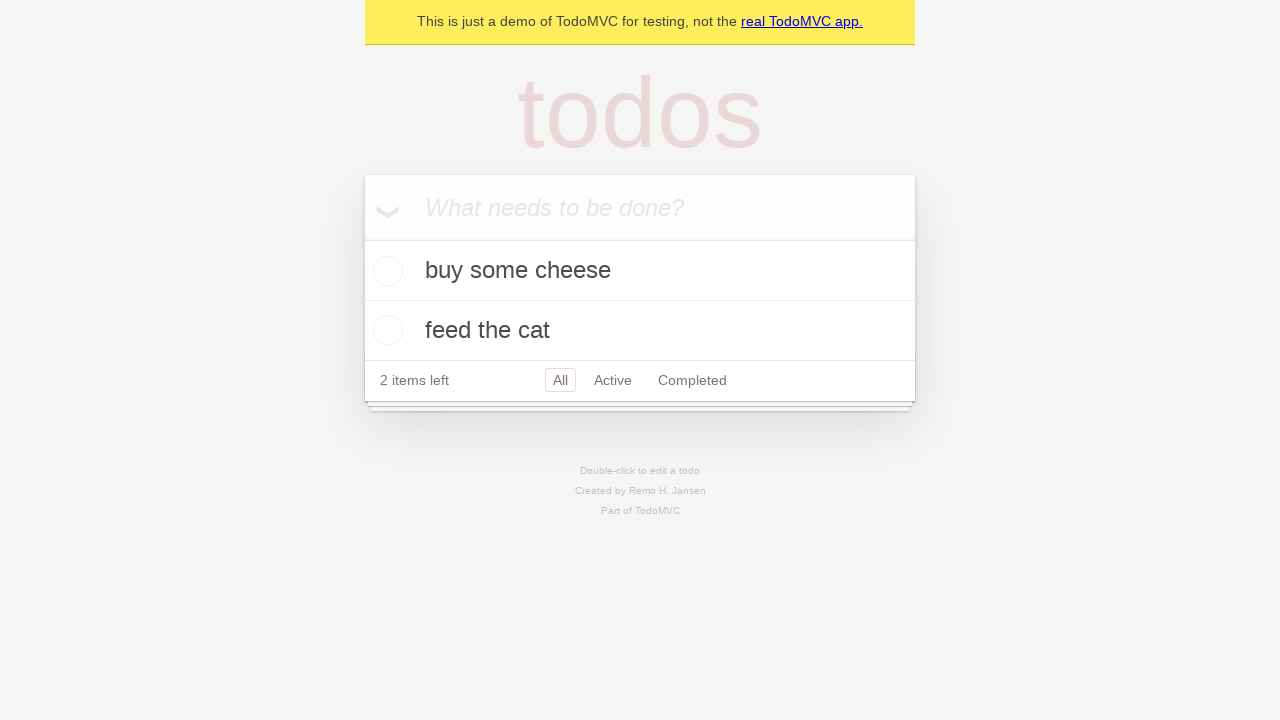

Filled todo input with 'book a doctors appointment' on internal:attr=[placeholder="What needs to be done?"i]
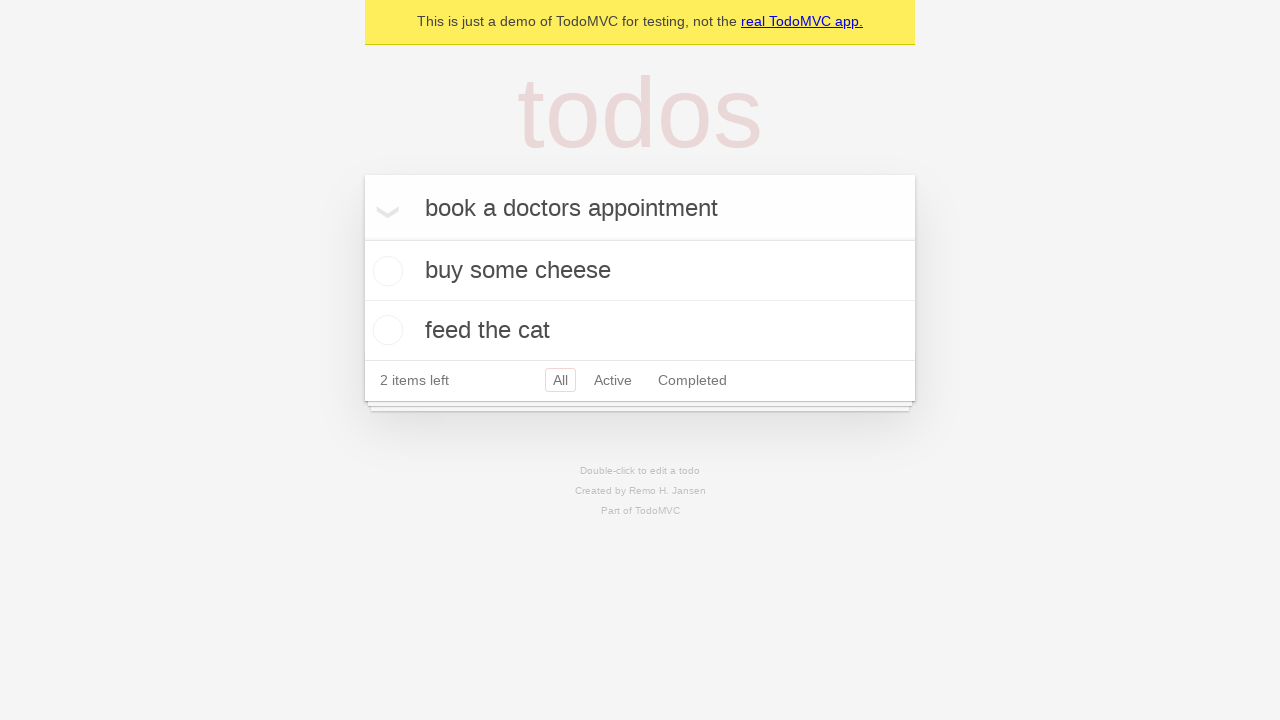

Pressed Enter to add third todo on internal:attr=[placeholder="What needs to be done?"i]
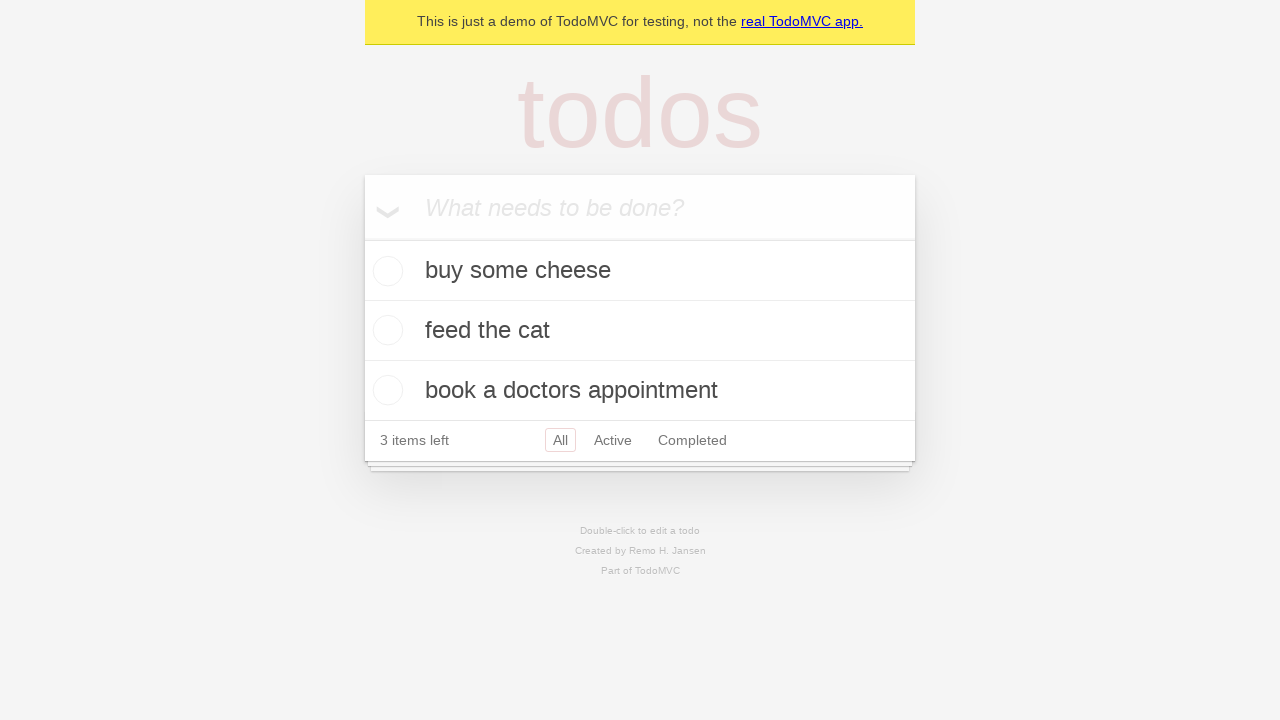

Clicked Active filter link at (613, 440) on internal:role=link[name="Active"i]
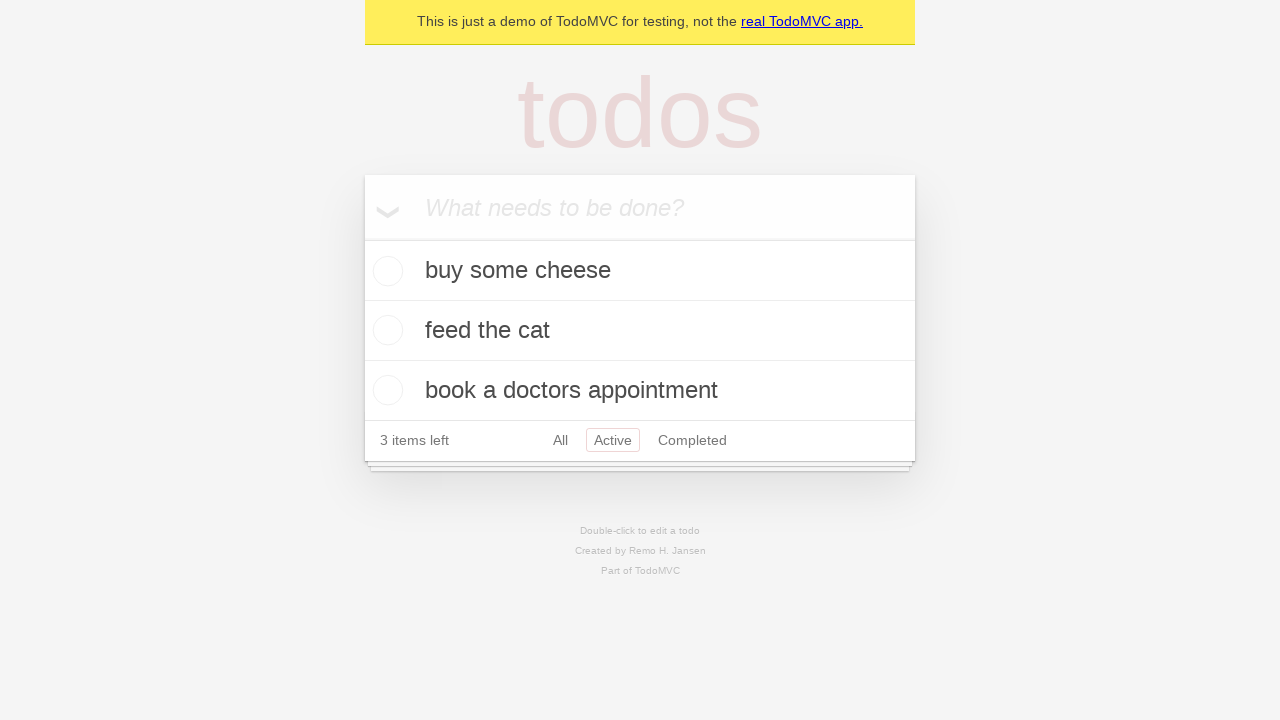

Clicked Completed filter link and verified it is highlighted as selected at (692, 440) on internal:role=link[name="Completed"i]
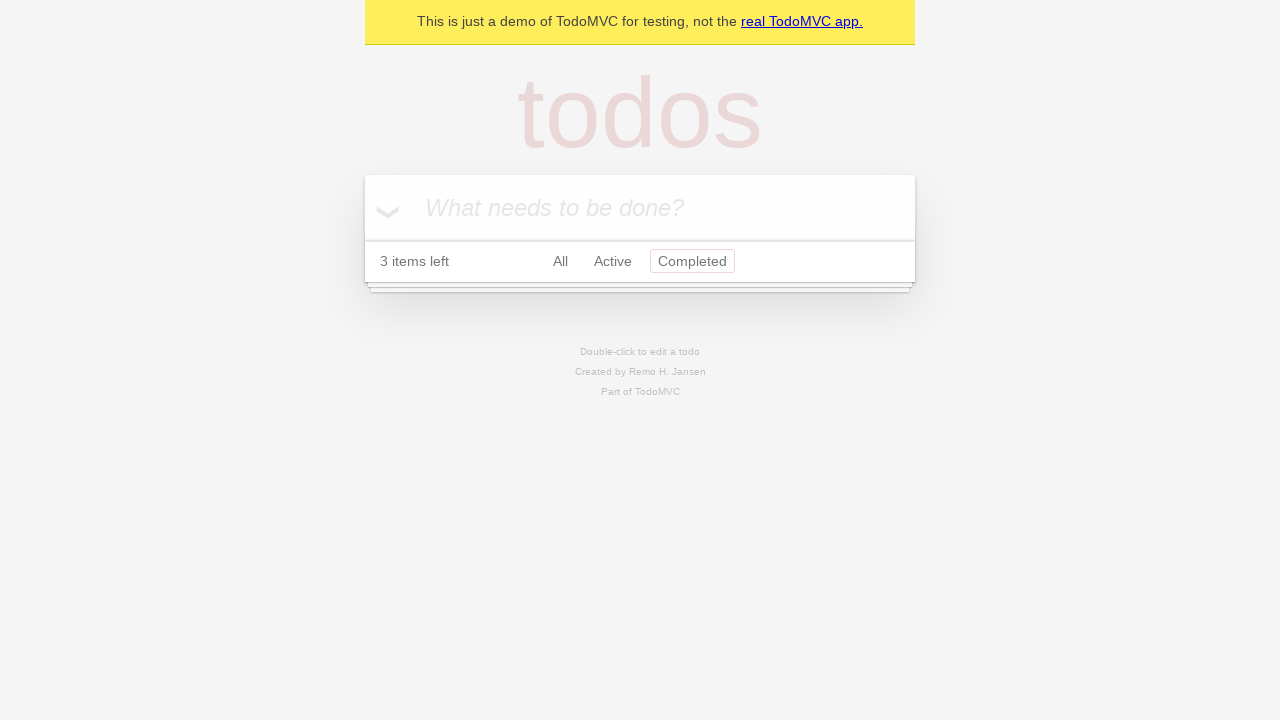

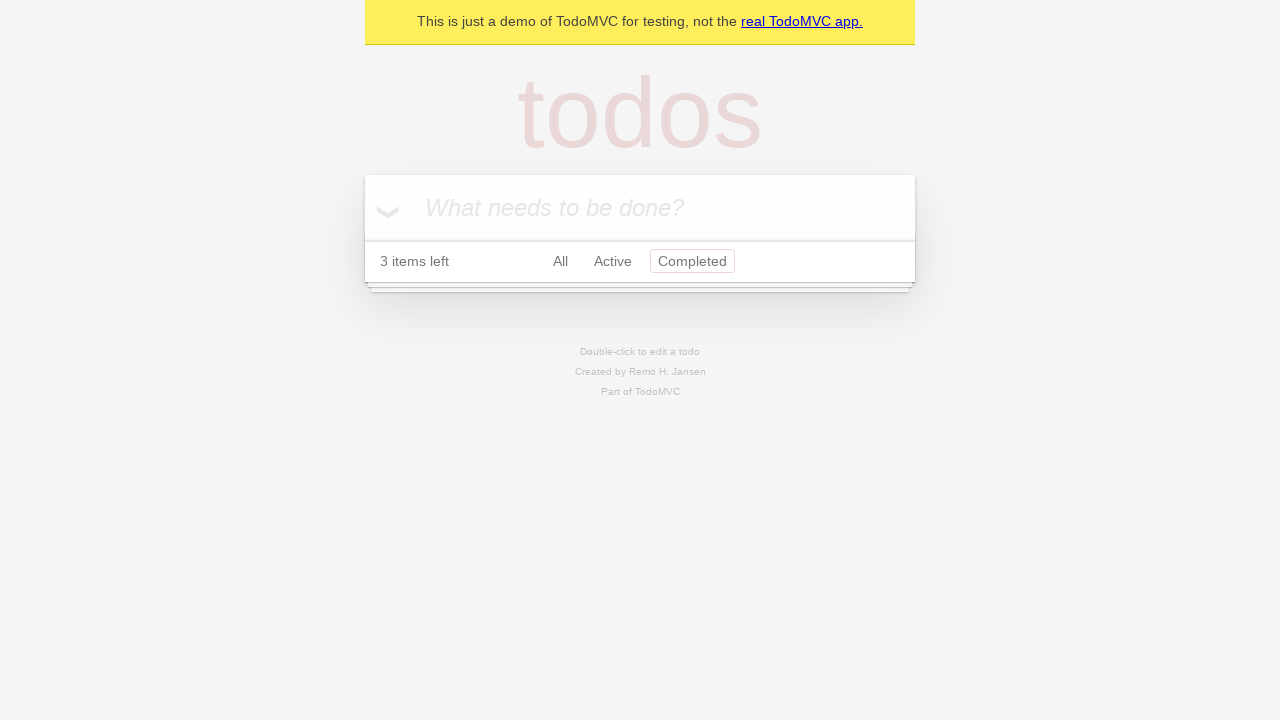